Tests input field by typing a number into the input element

Starting URL: https://the-internet.herokuapp.com/inputs

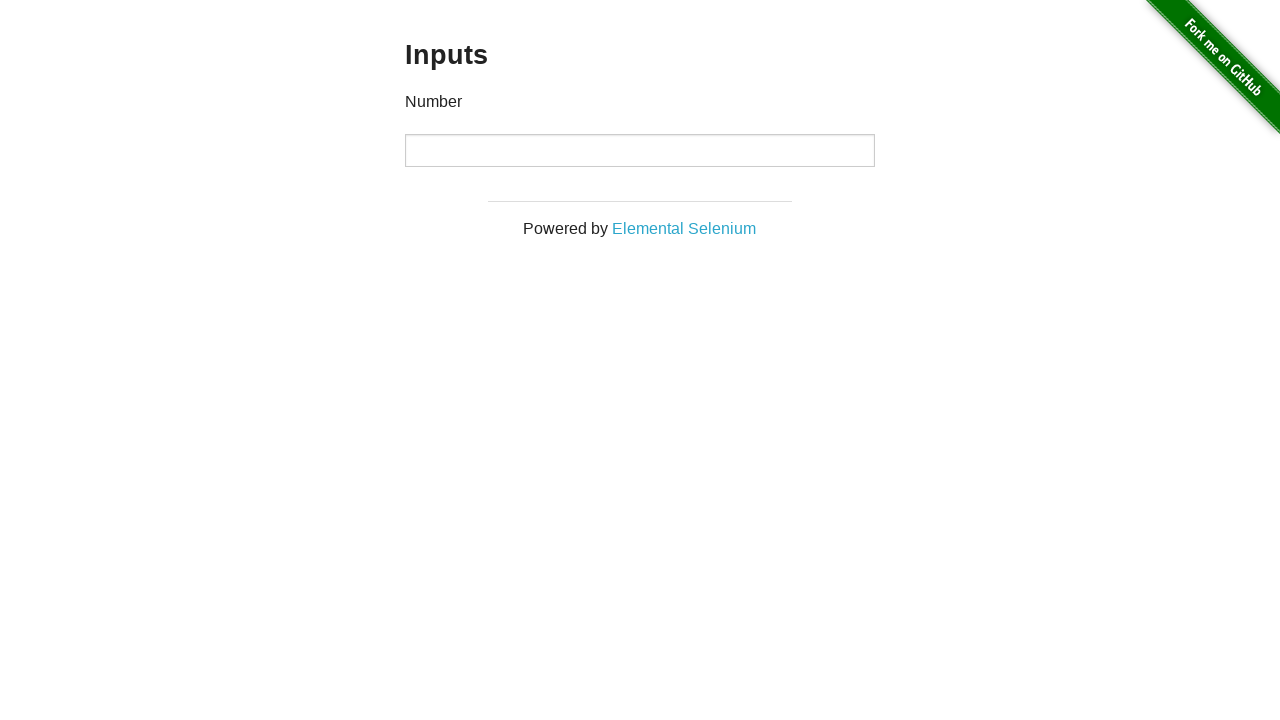

Typed number 4 into the input field on input
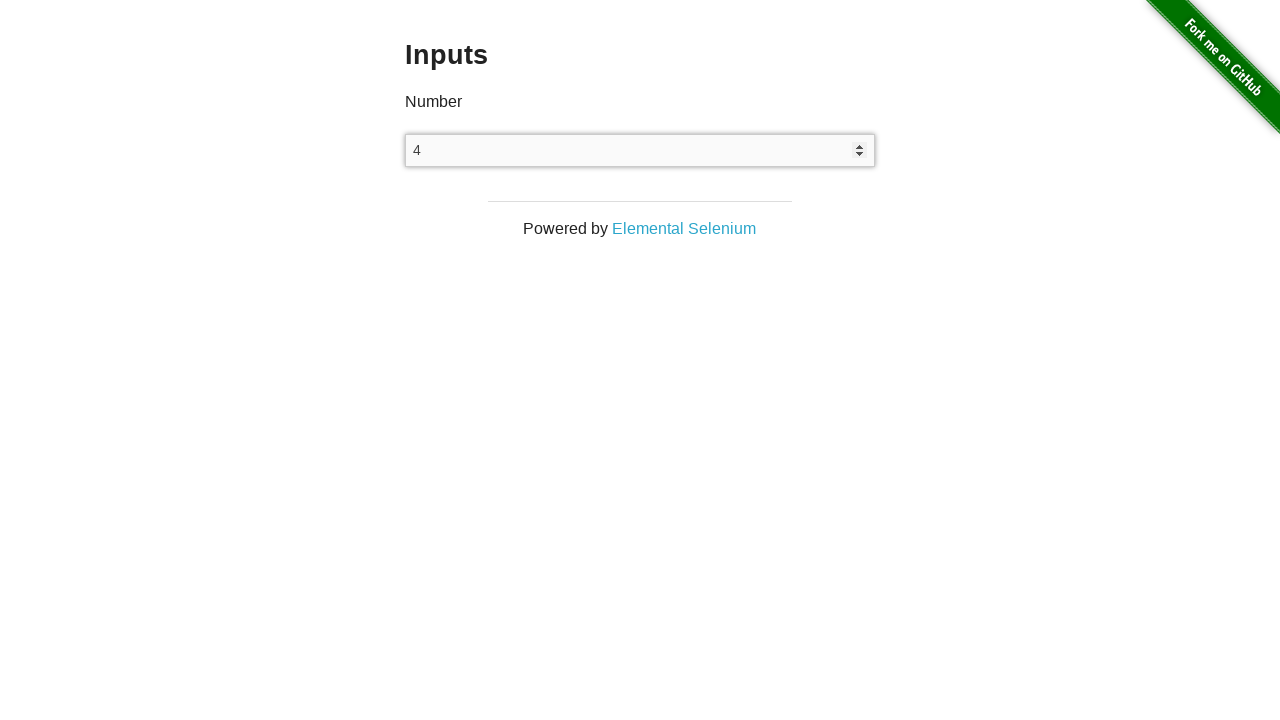

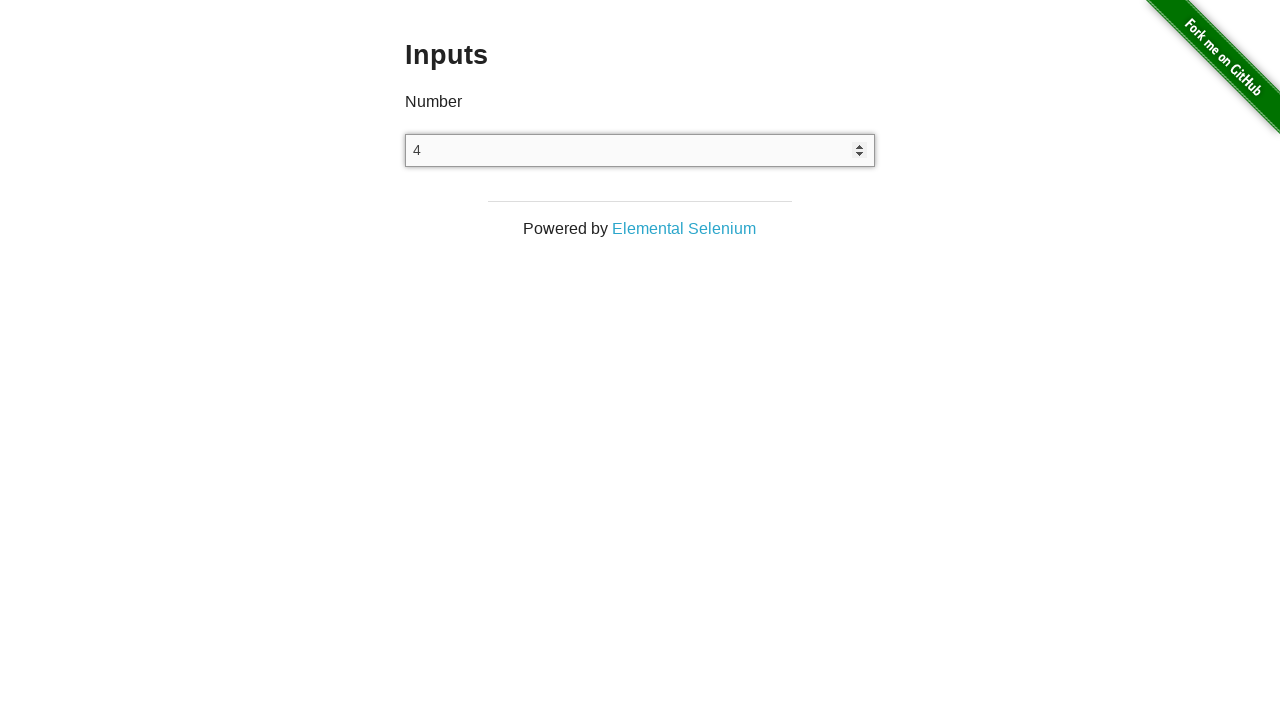